Tests keyboard input events by typing a character and performing keyboard shortcuts (select all and copy)

Starting URL: https://v1.training-support.net/selenium/input-events

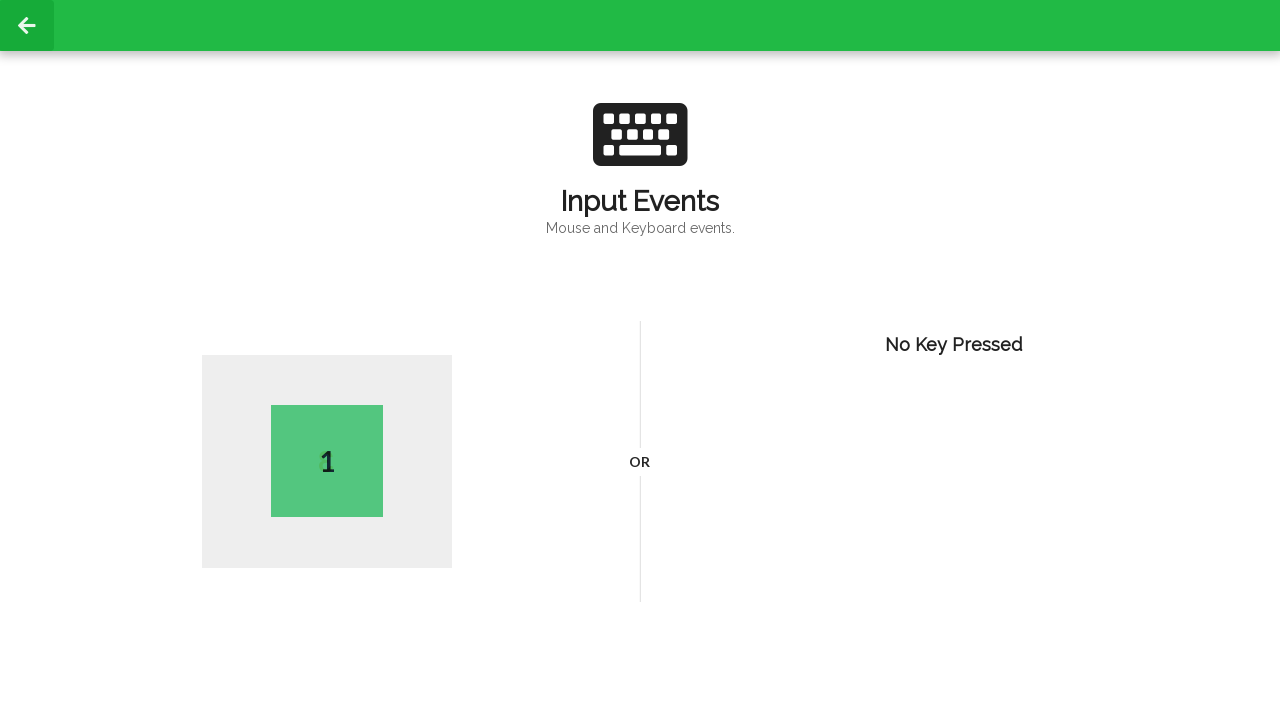

Typed the letter 'S' into the input field
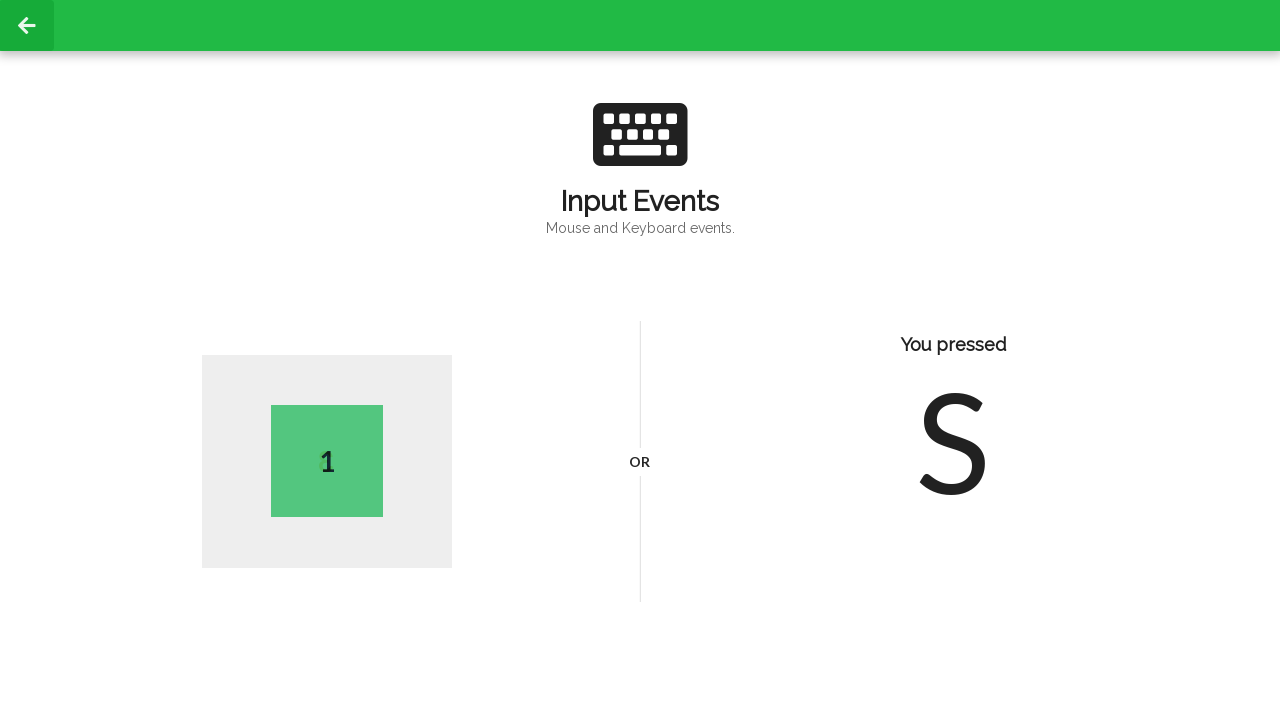

Pressed Control key down
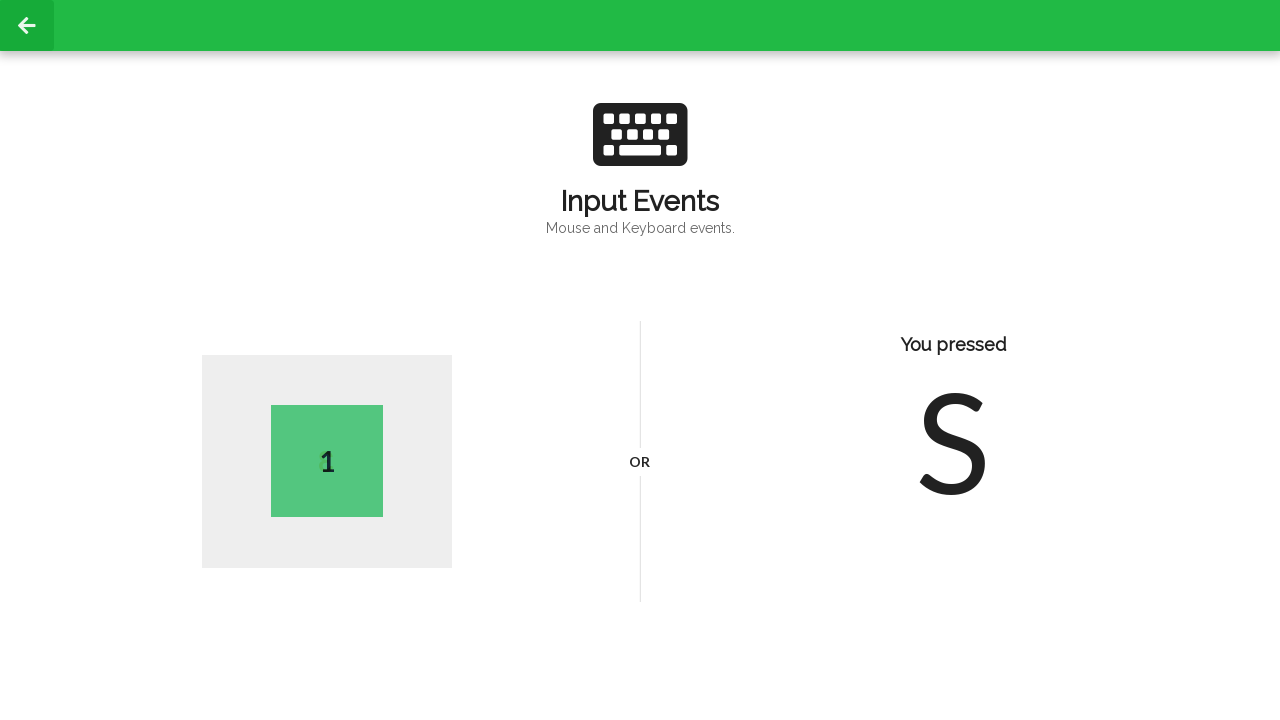

Pressed 'a' key to select all text with Ctrl+A
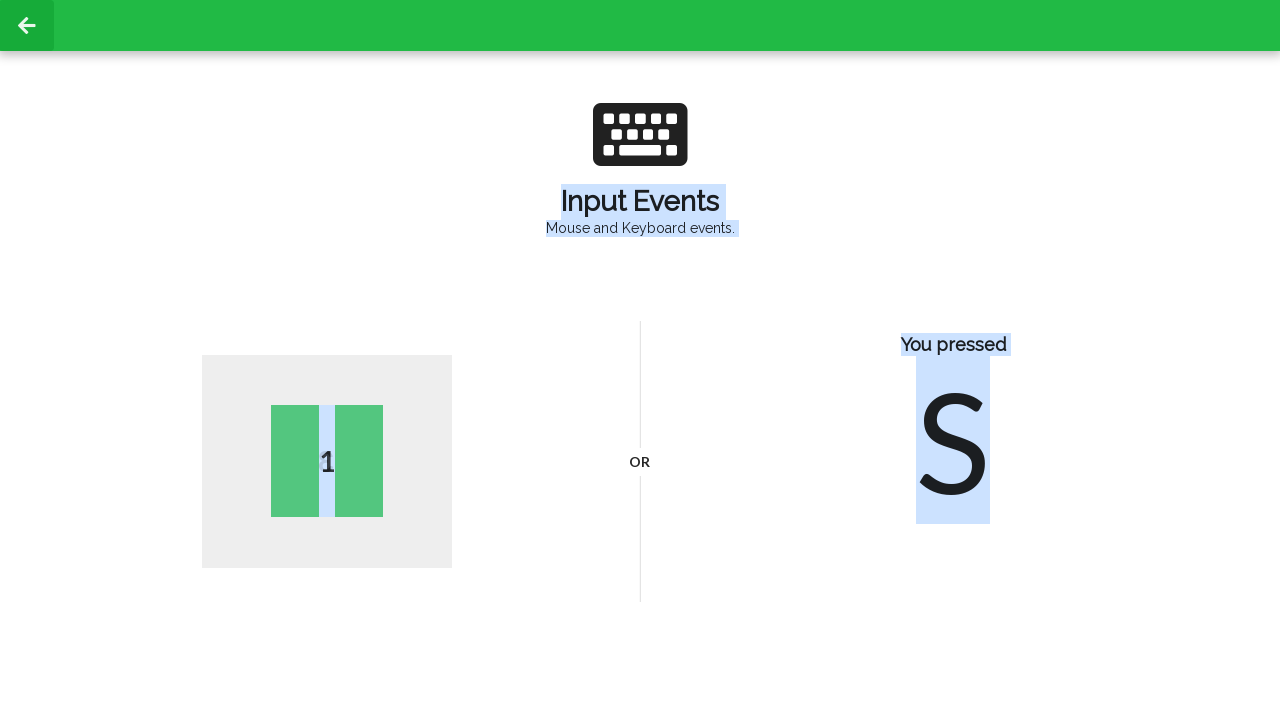

Pressed 'c' key to copy text with Ctrl+C
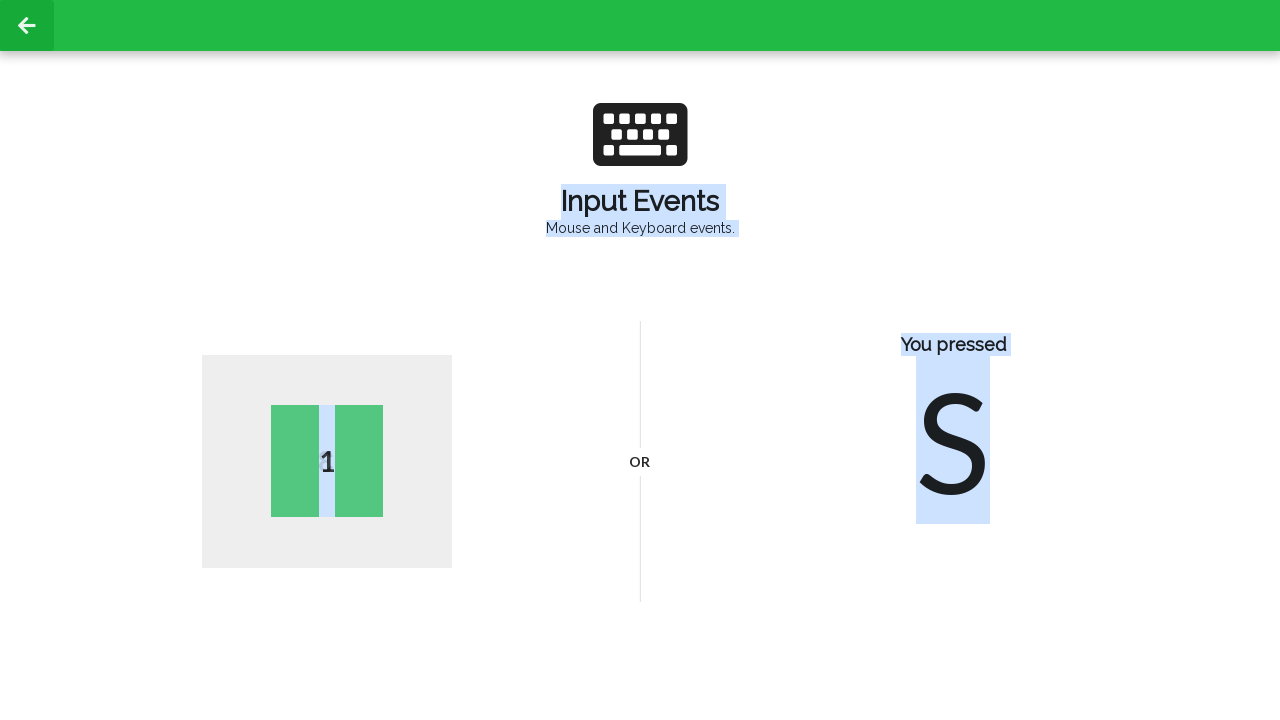

Released Control key
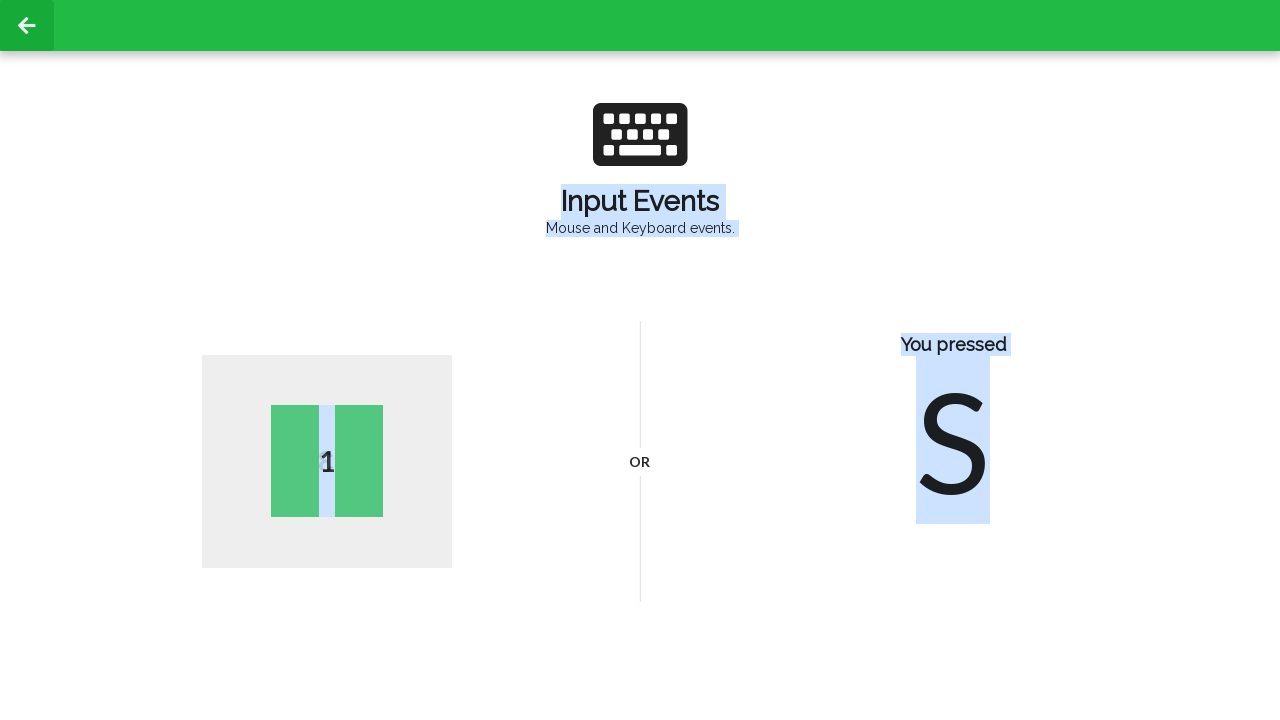

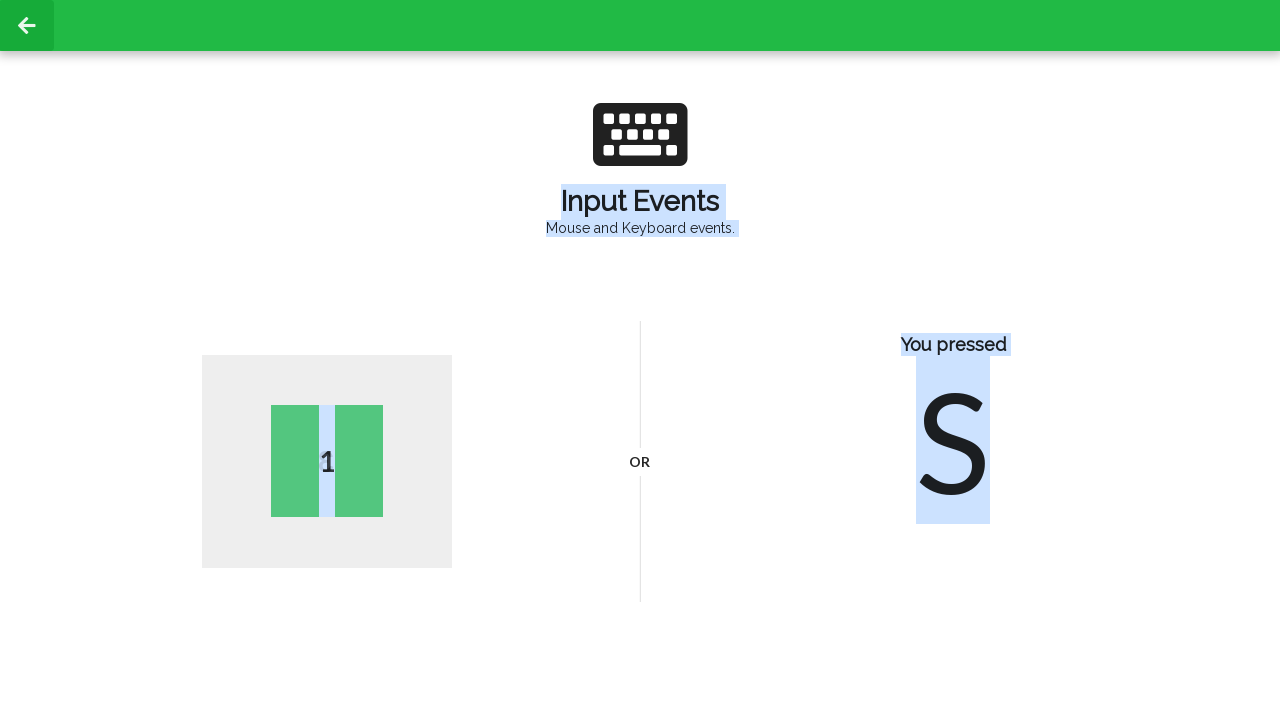